Tests keyboard interaction by sending the TAB key using keyboard actions and verifying the page displays the correct key press result

Starting URL: http://the-internet.herokuapp.com/key_presses

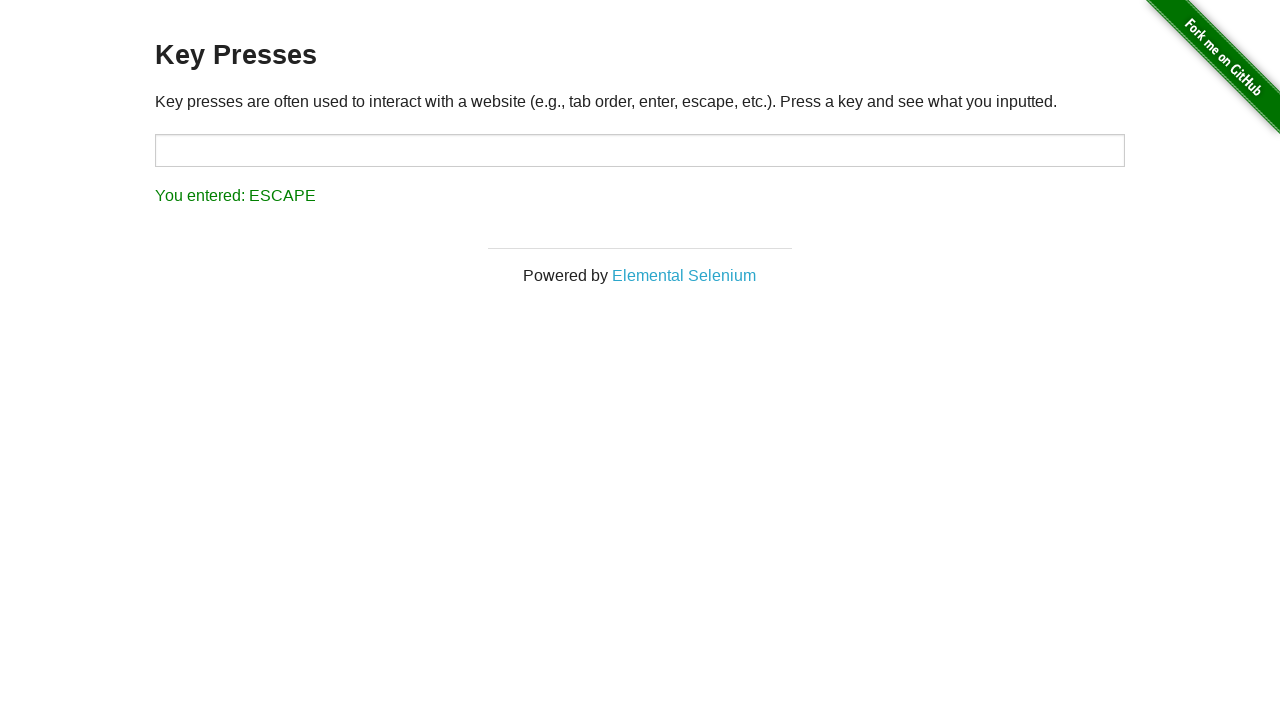

Pressed the TAB key using keyboard action
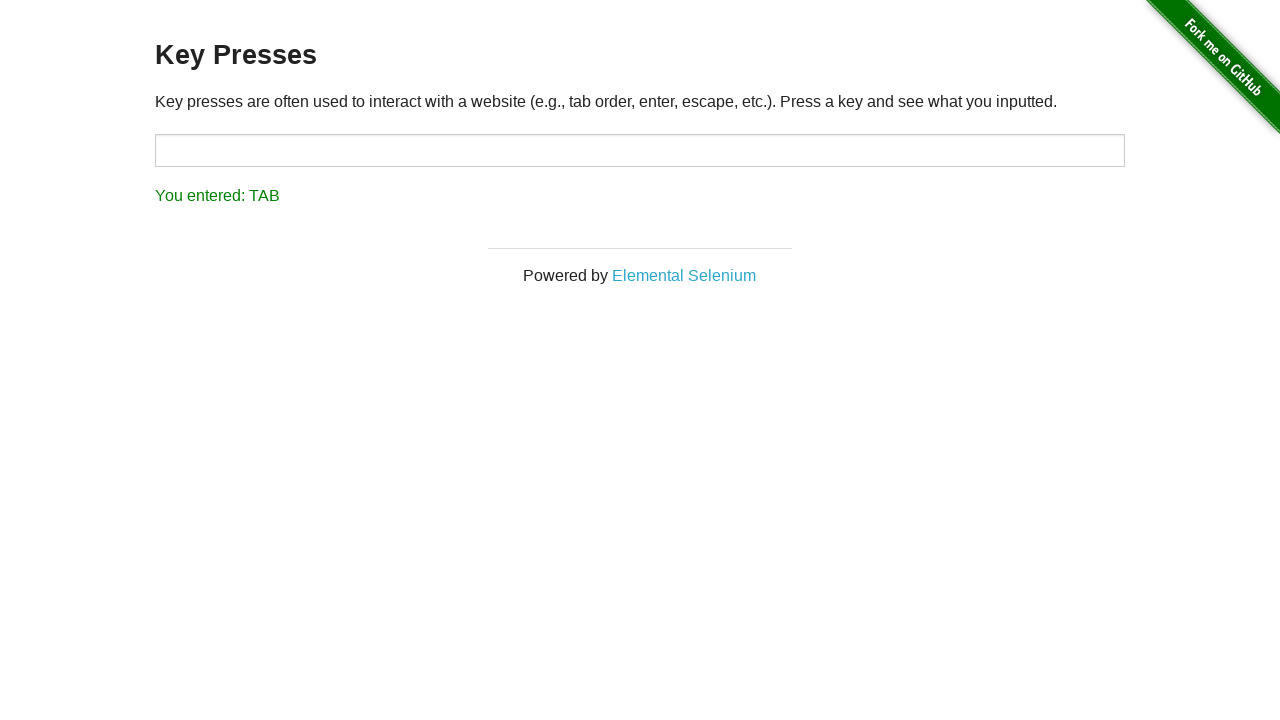

Waited for result element to appear
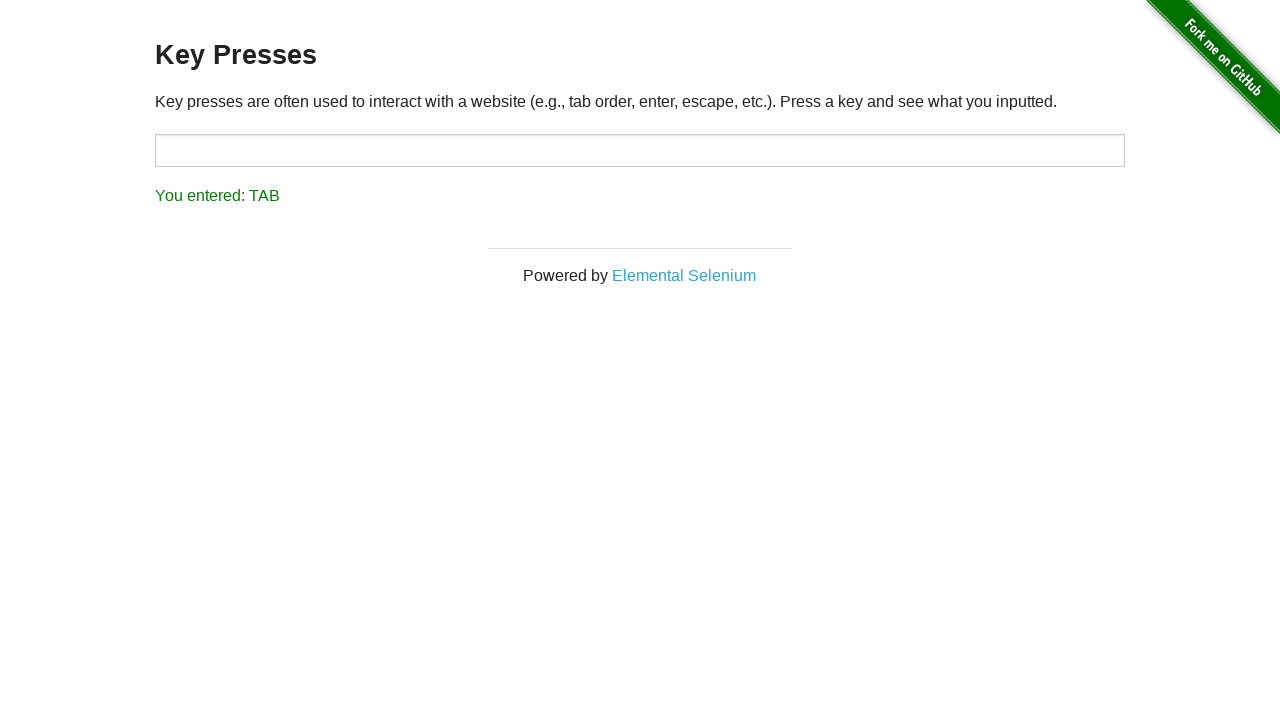

Retrieved result text content
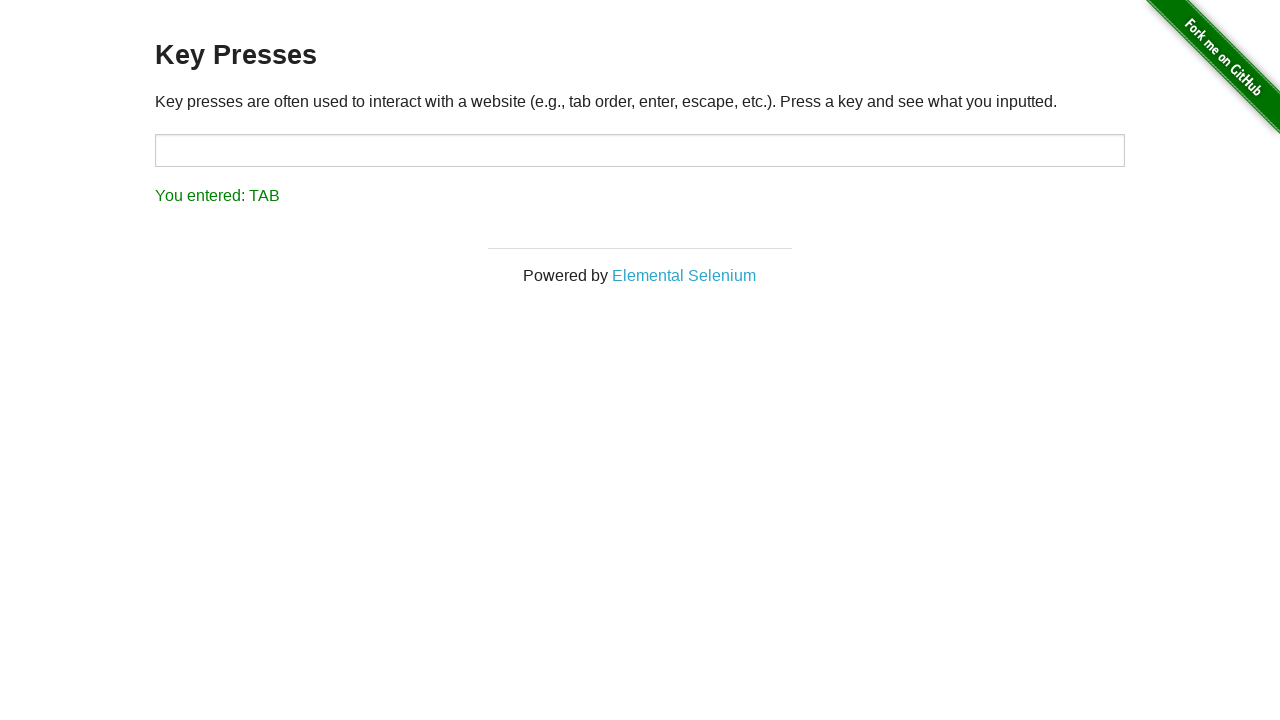

Verified result text displays 'You entered: TAB'
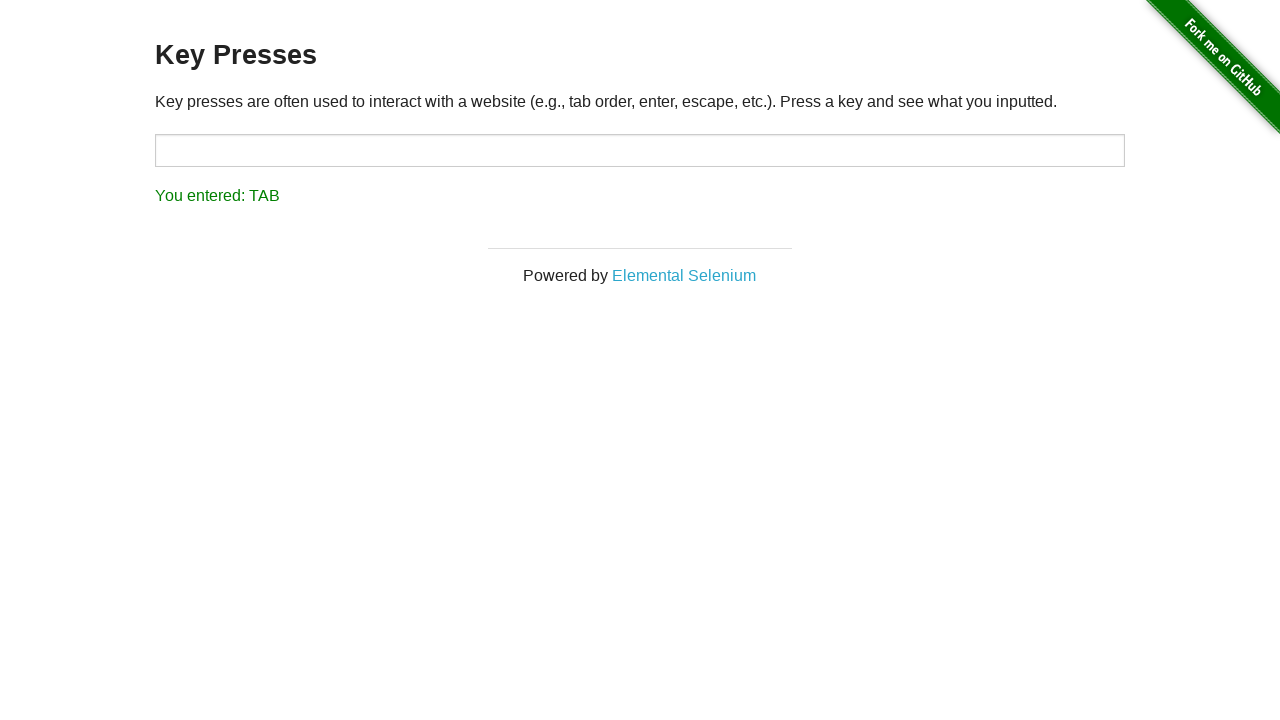

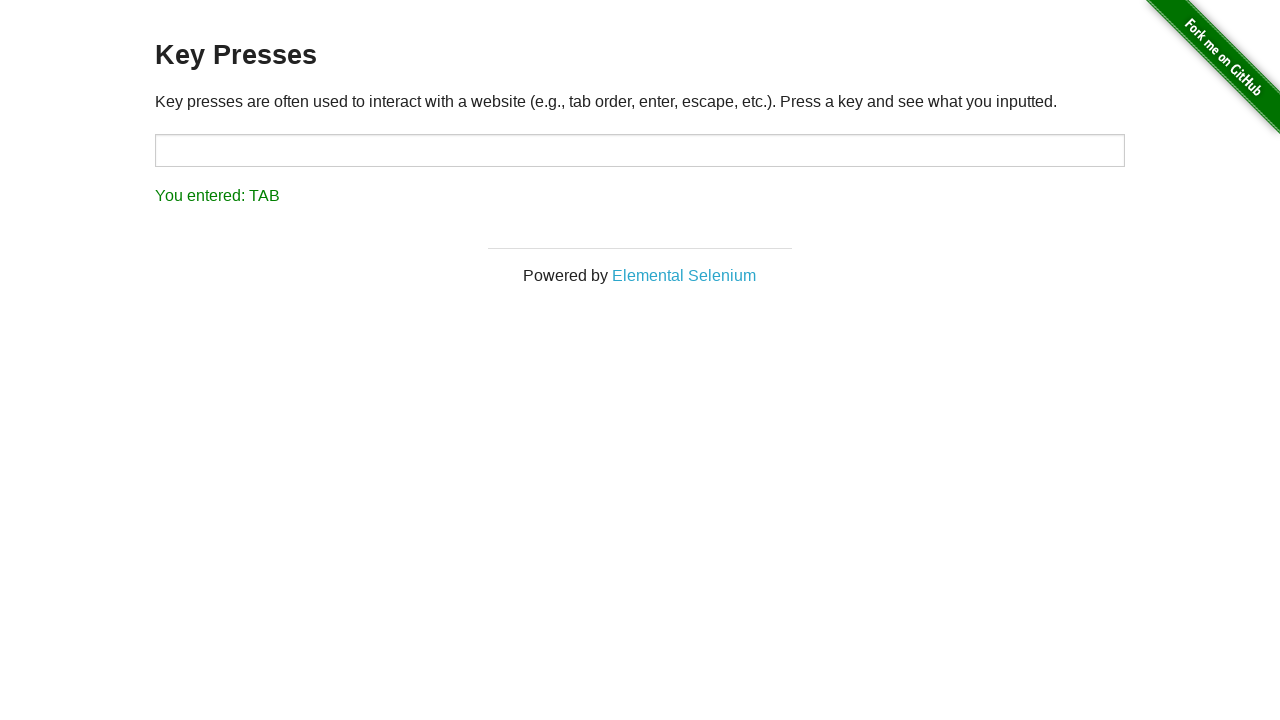